Tests browser permission granting for geolocation, camera, and microphone by navigating to a permissions detection page and verifying that permissions are granted.

Starting URL: https://material.playwrightvn.com/

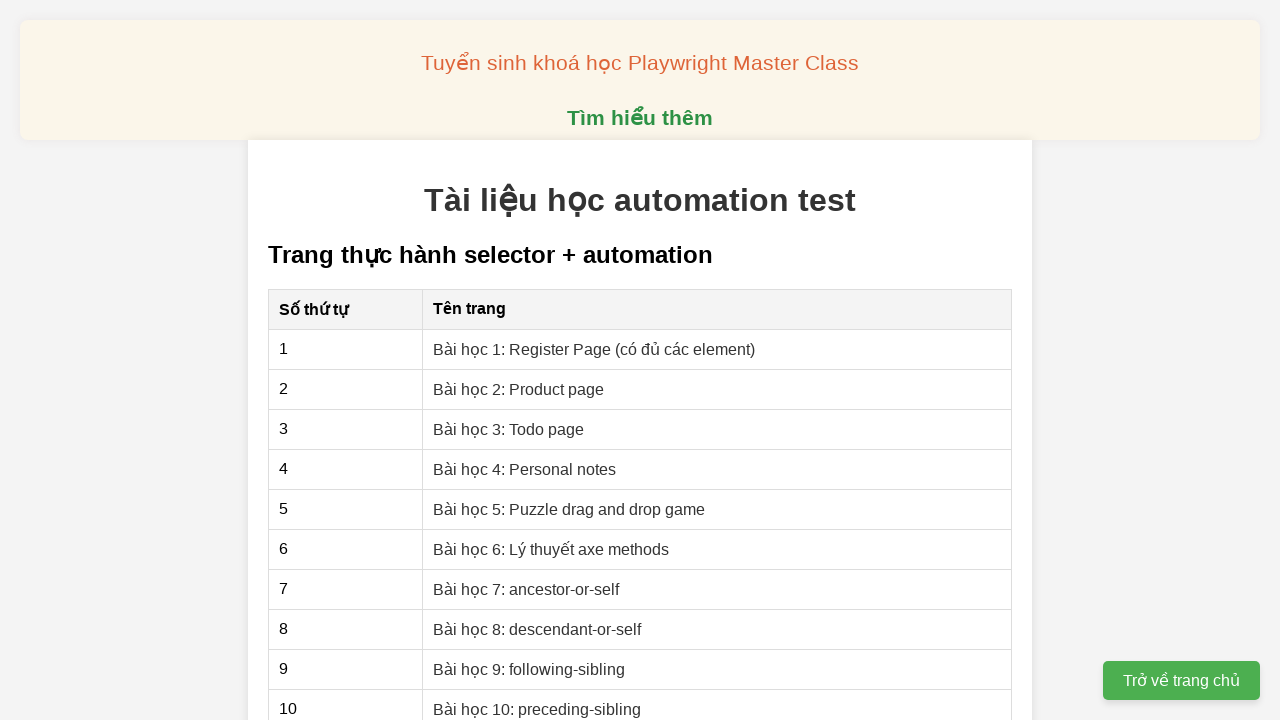

Granted browser permissions for geolocation, camera, and microphone
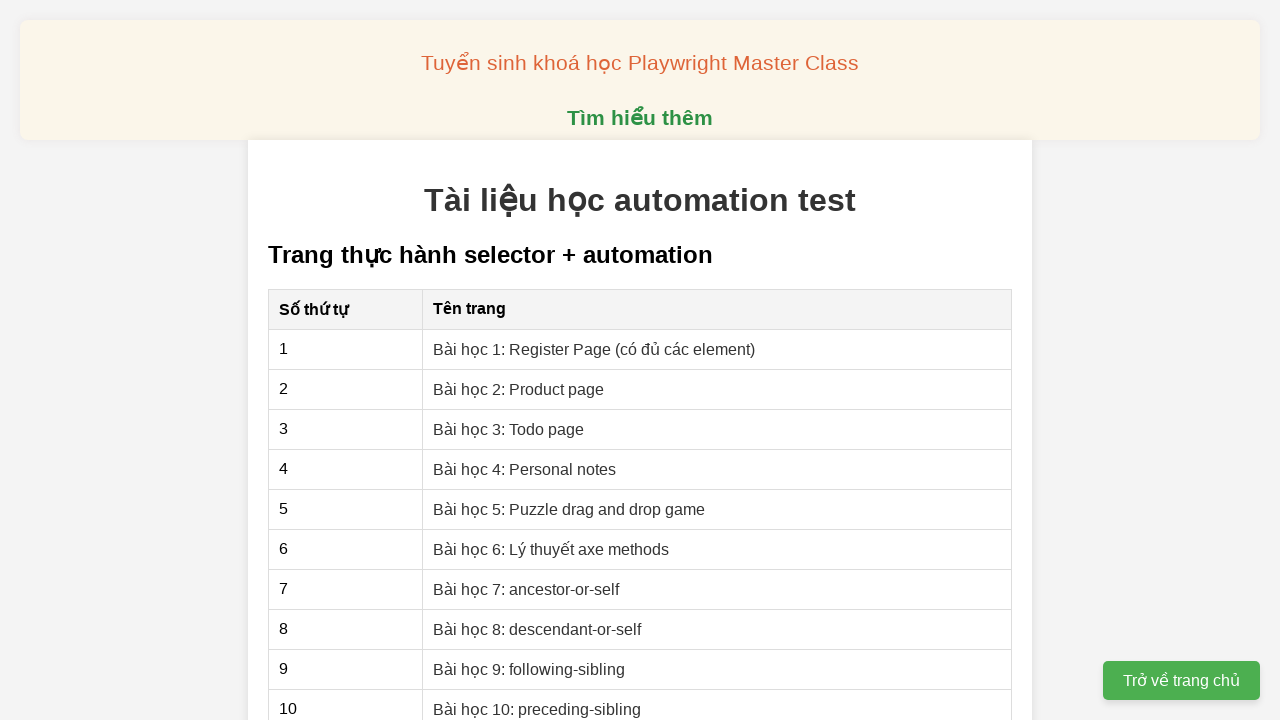

Waited for page to load
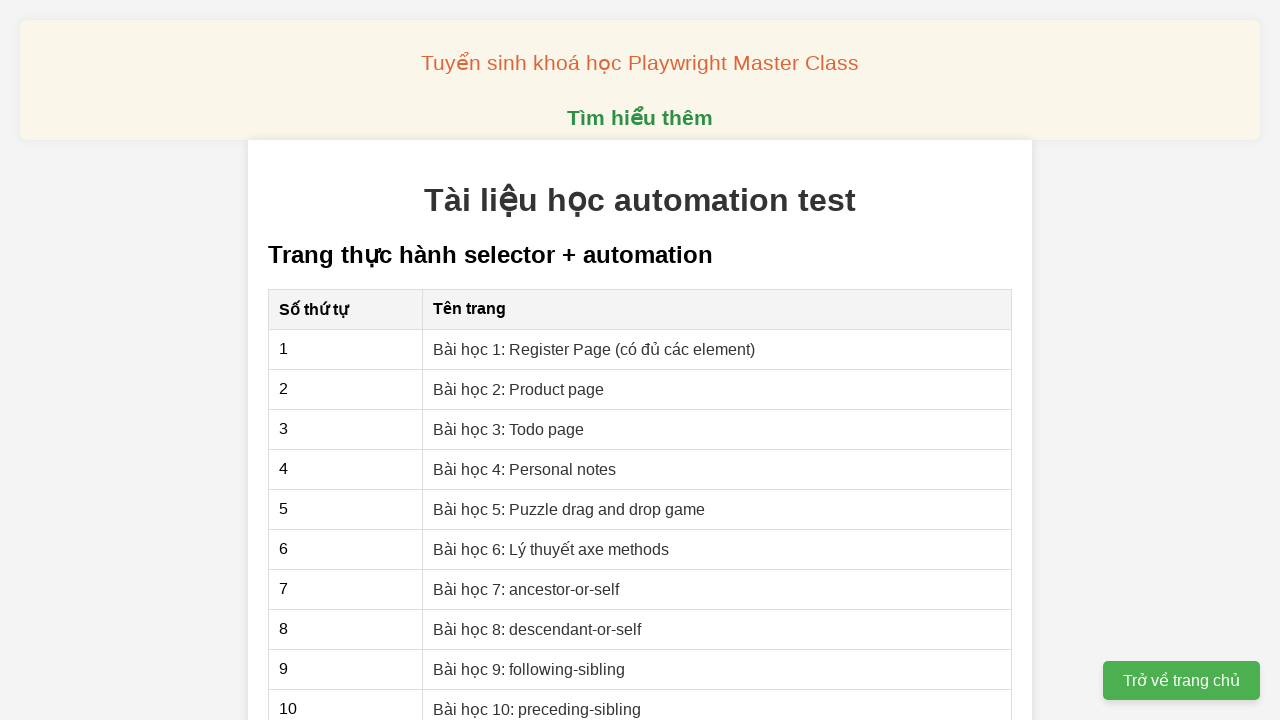

Clicked on 'Detect user agent' link at (507, 360) on internal:role=link[name="Detect user agent"i]
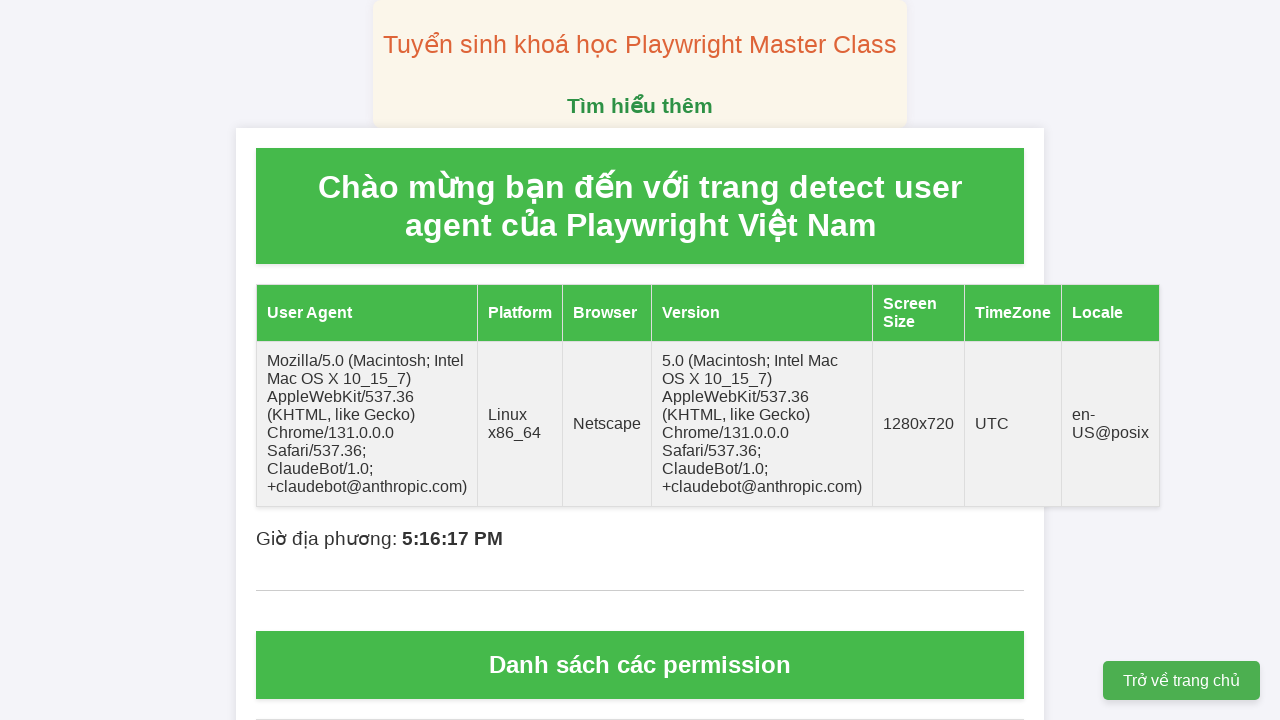

Navigated to permissions detection page and page loaded
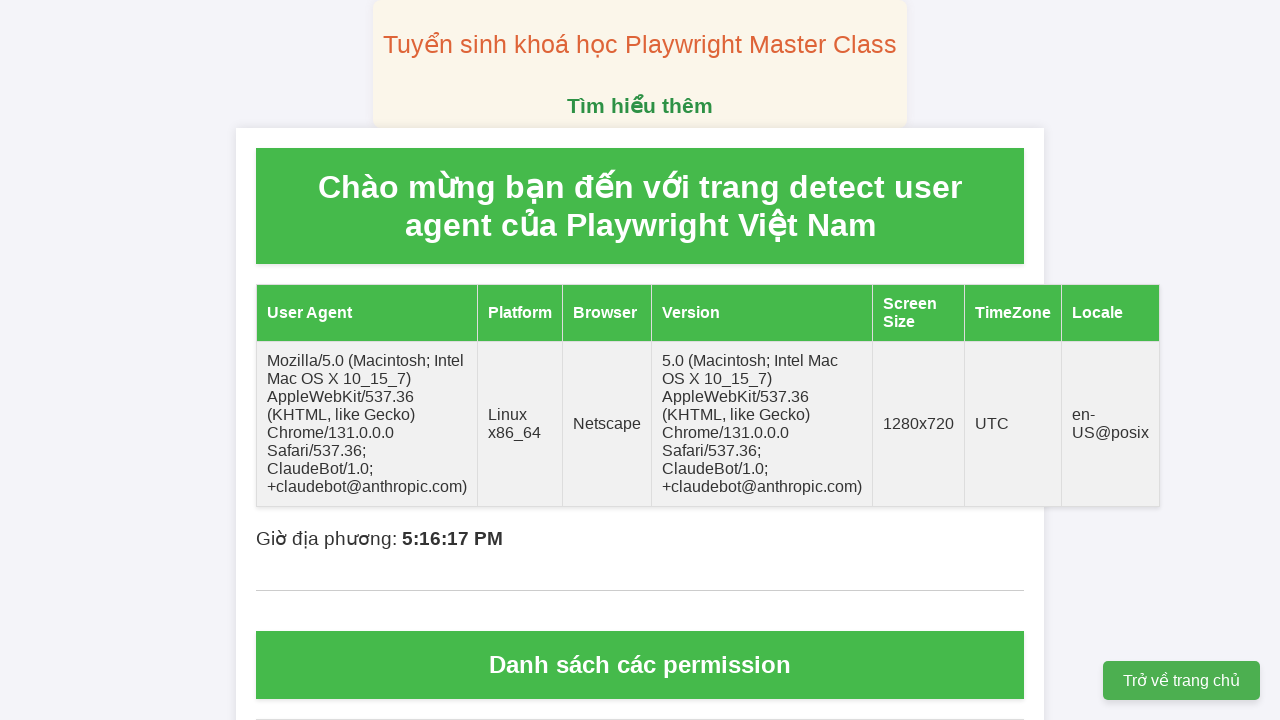

Verified Location permission is granted
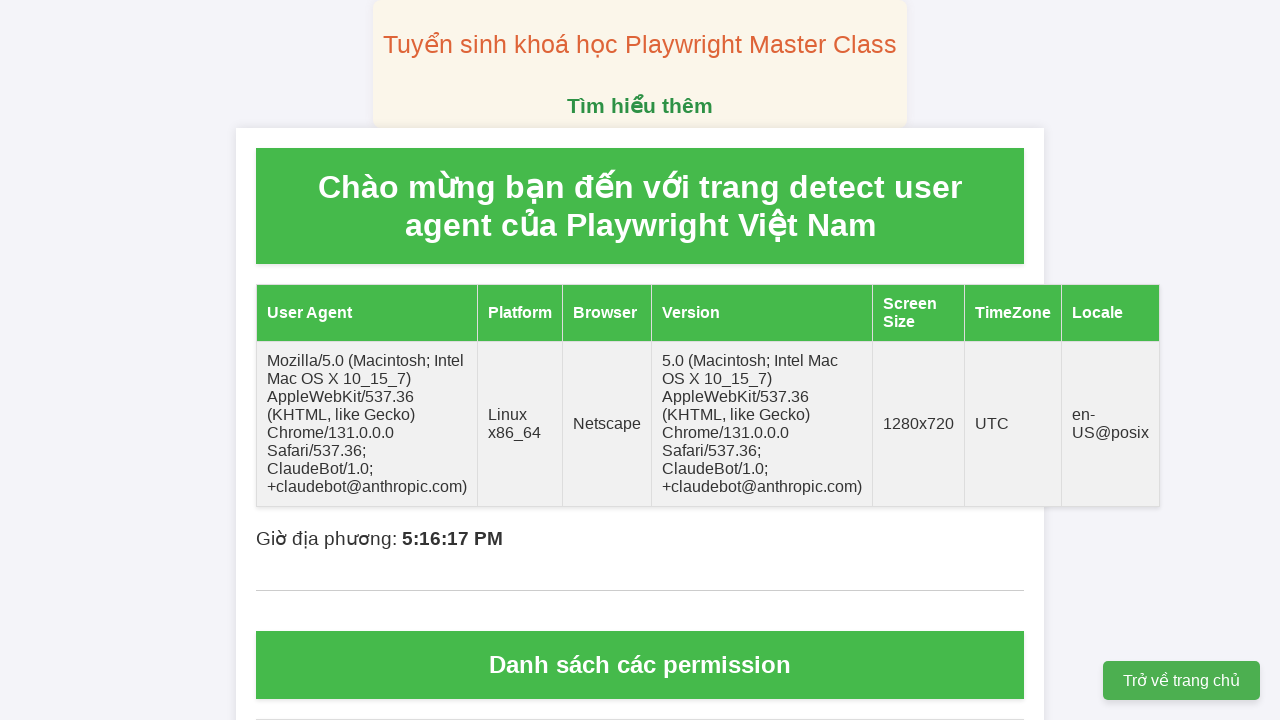

Verified Camera permission is granted
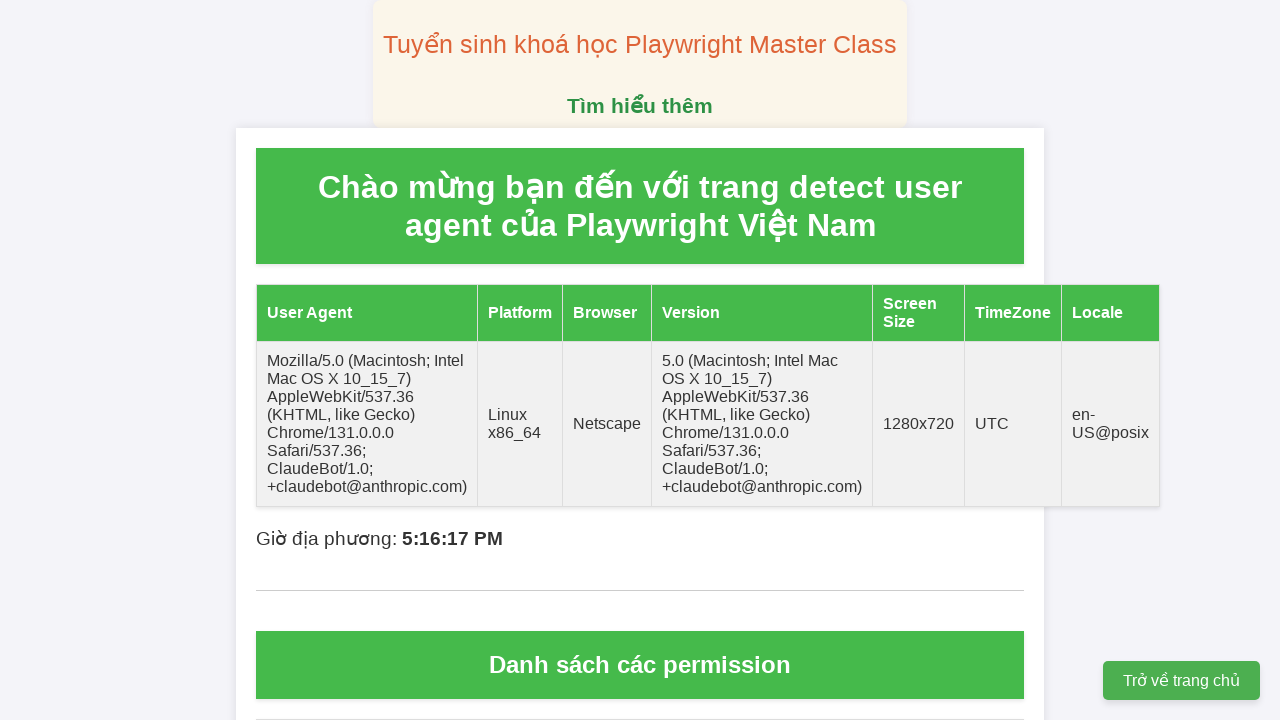

Verified Microphone permission is granted
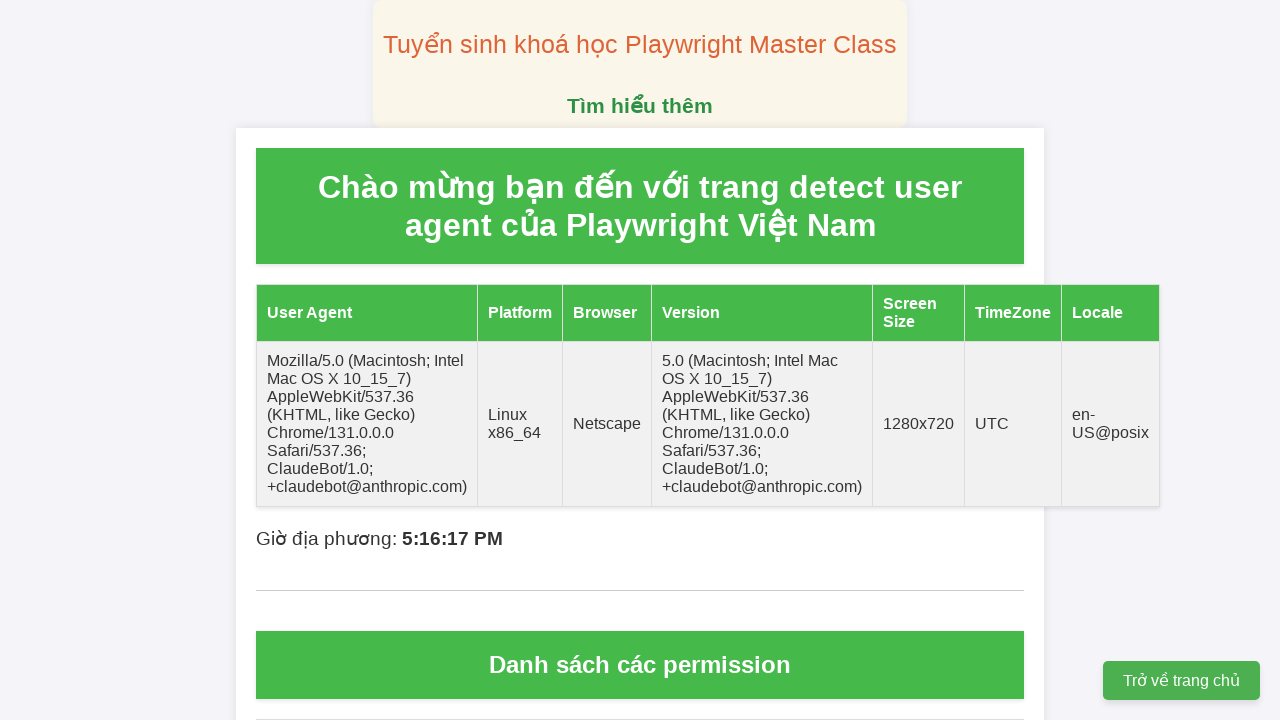

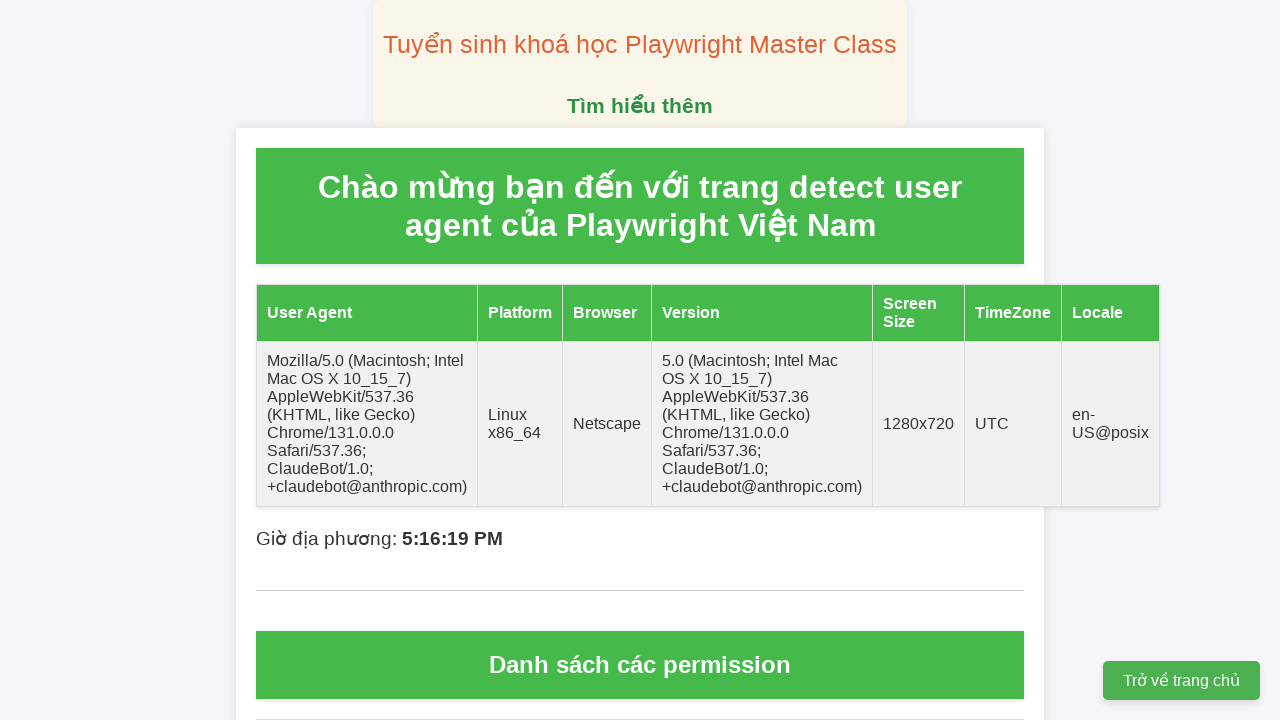